Tests window handling functionality by opening a new window, switching to it, and then closing it

Starting URL: https://www.letskodeit.com/practice

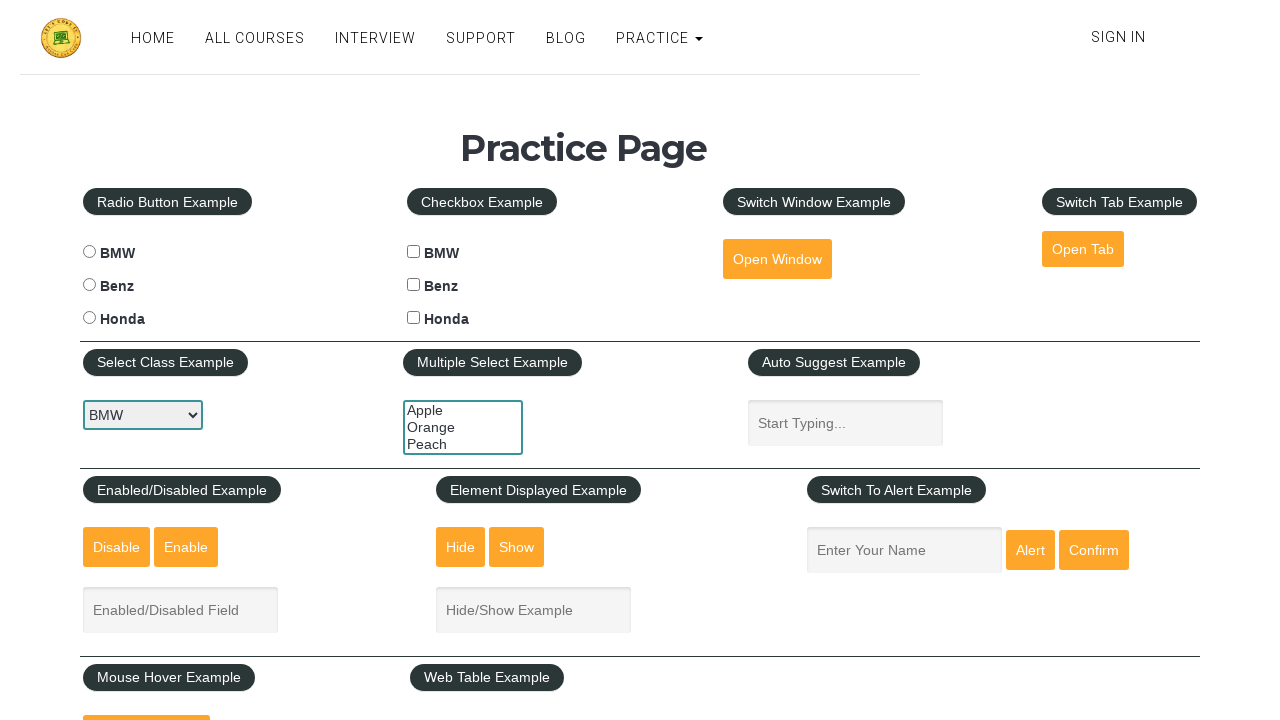

Clicked button to open new window at (777, 259) on #openwindow
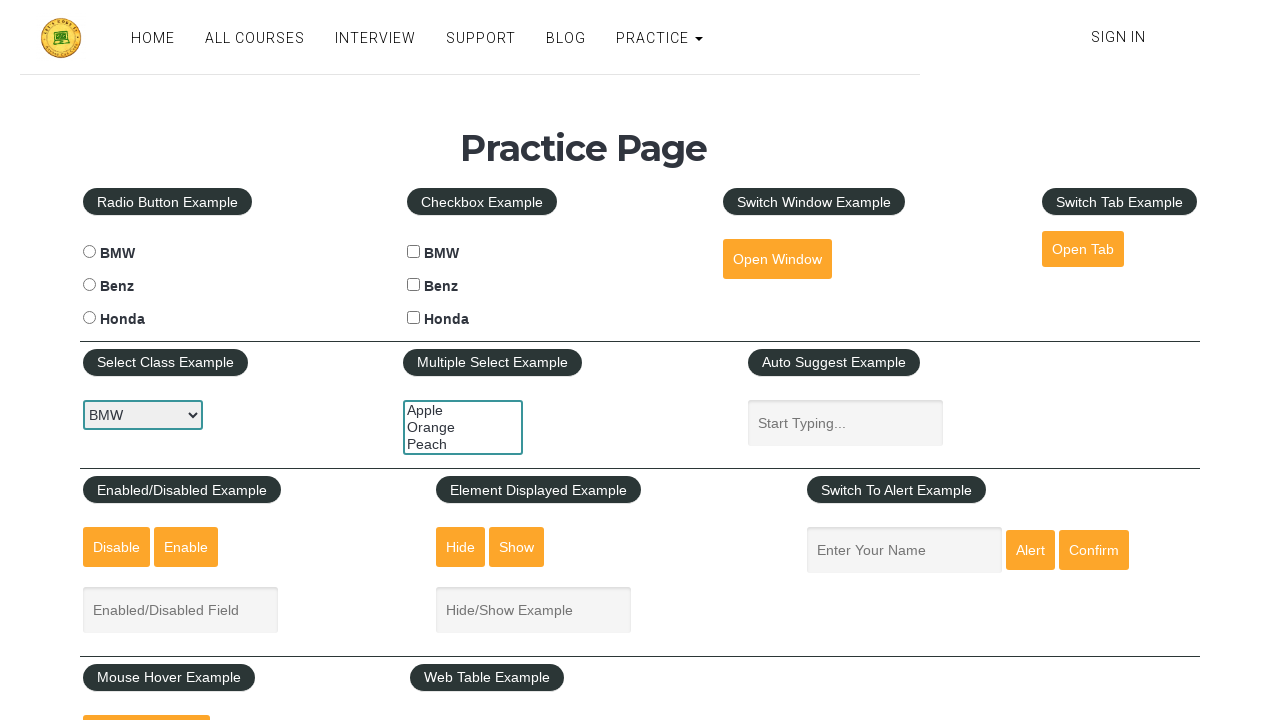

New window opened and captured
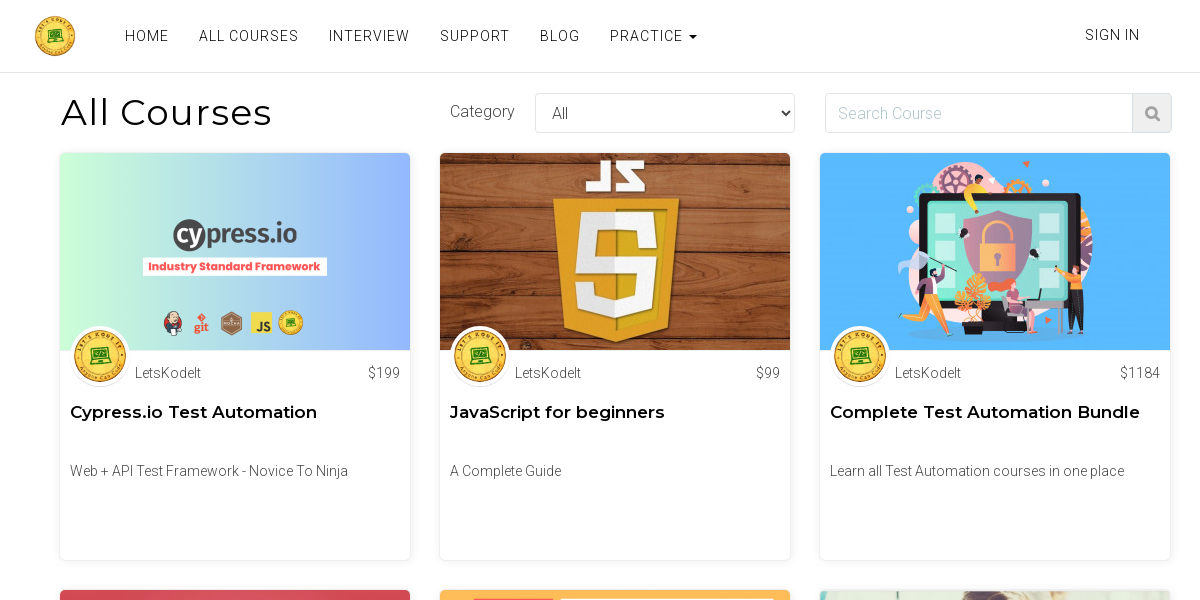

New window finished loading
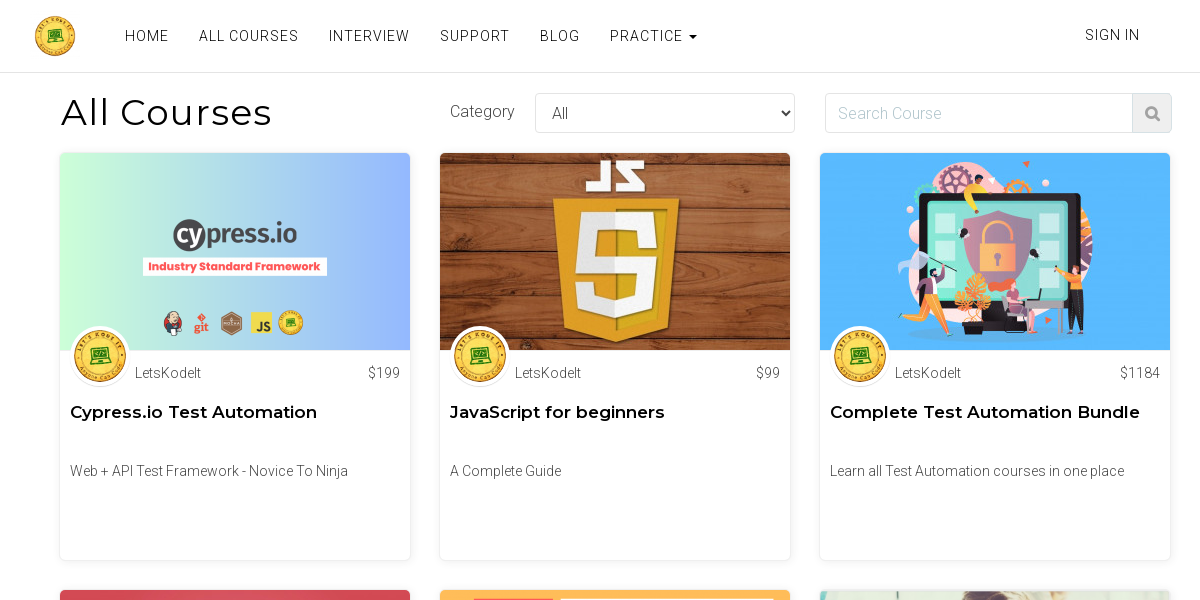

Verified new window URL is https://www.letskodeit.com/courses
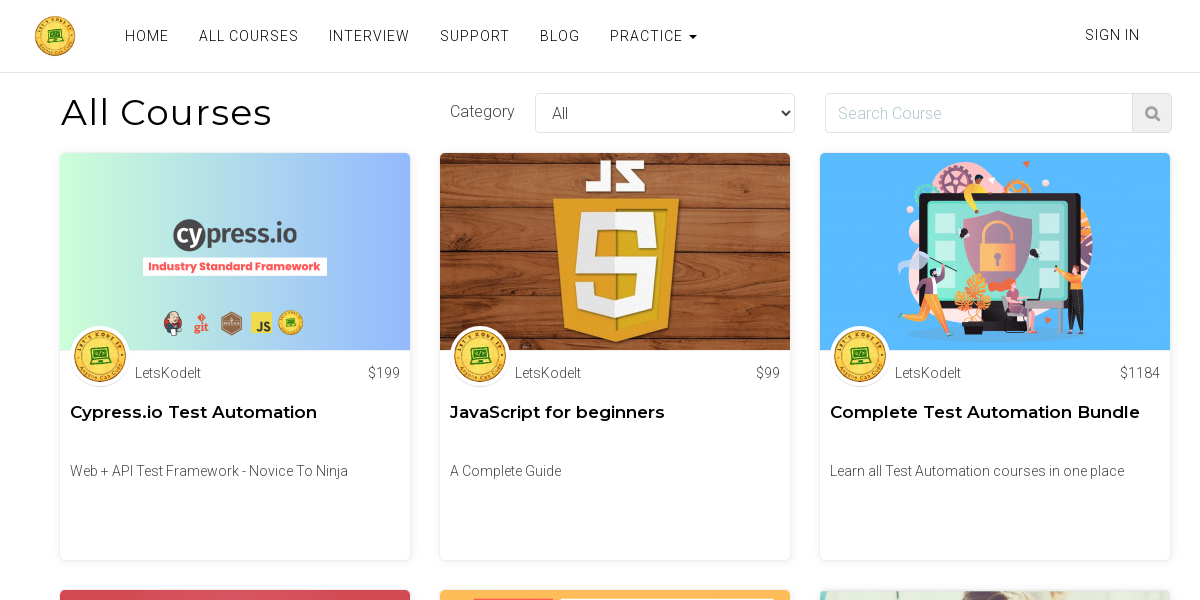

Closed the new window
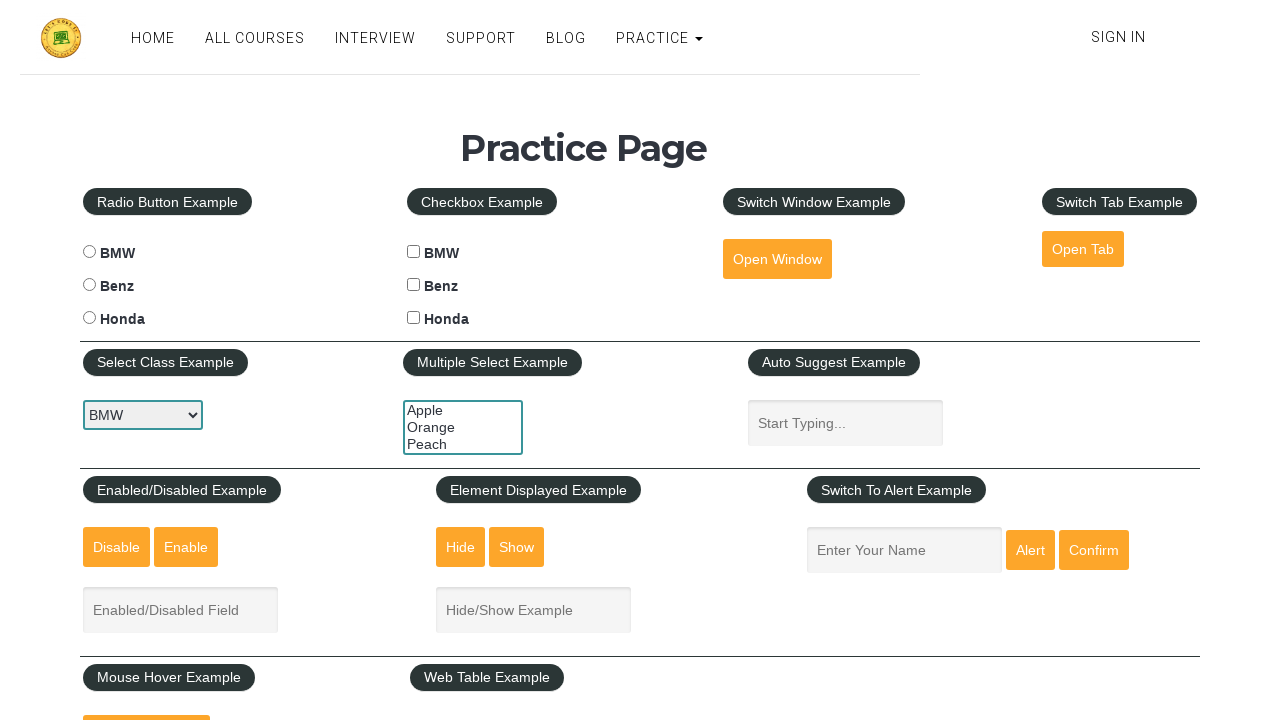

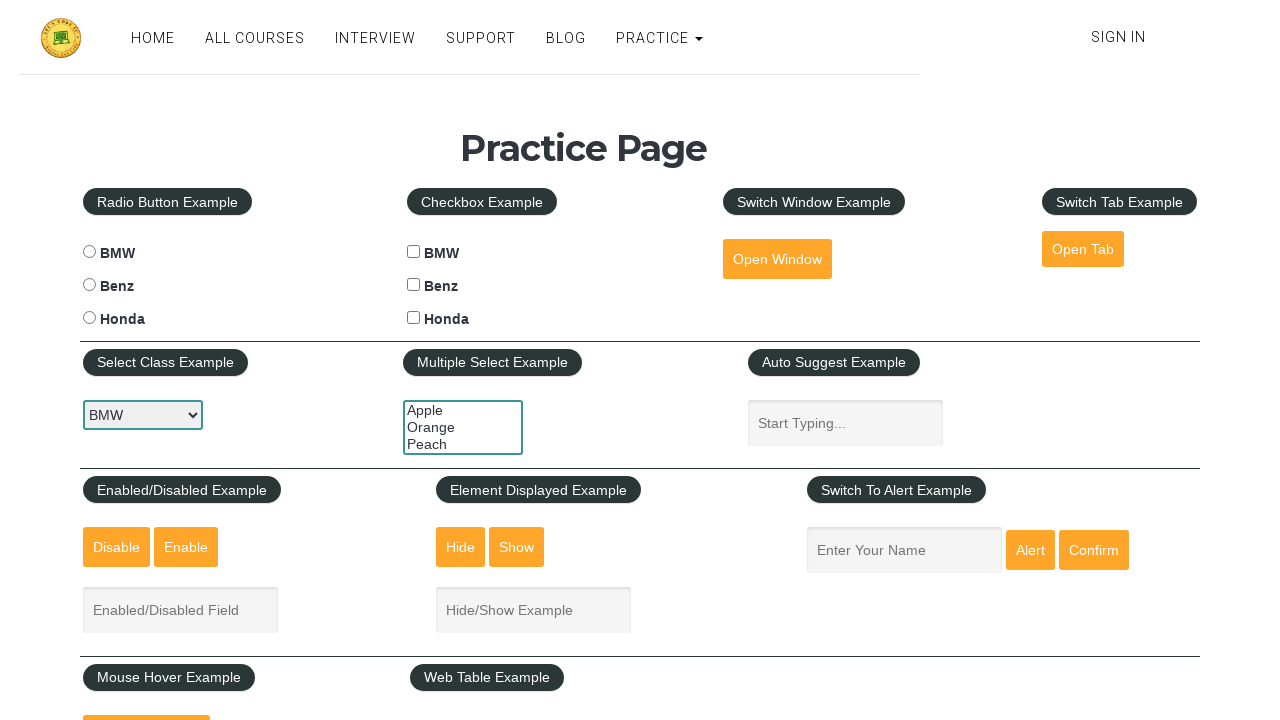